Navigates to DemoBlaze store website and verifies the page title

Starting URL: https://www.demoblaze.com/

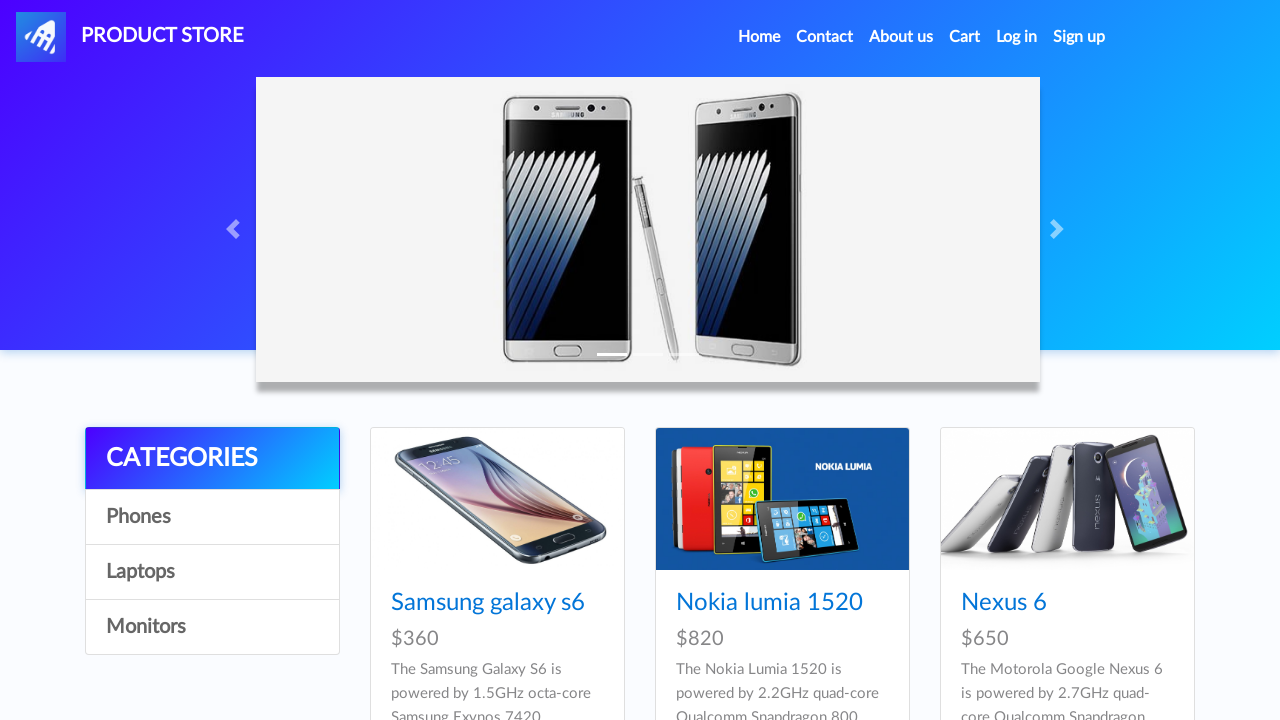

Retrieved page title
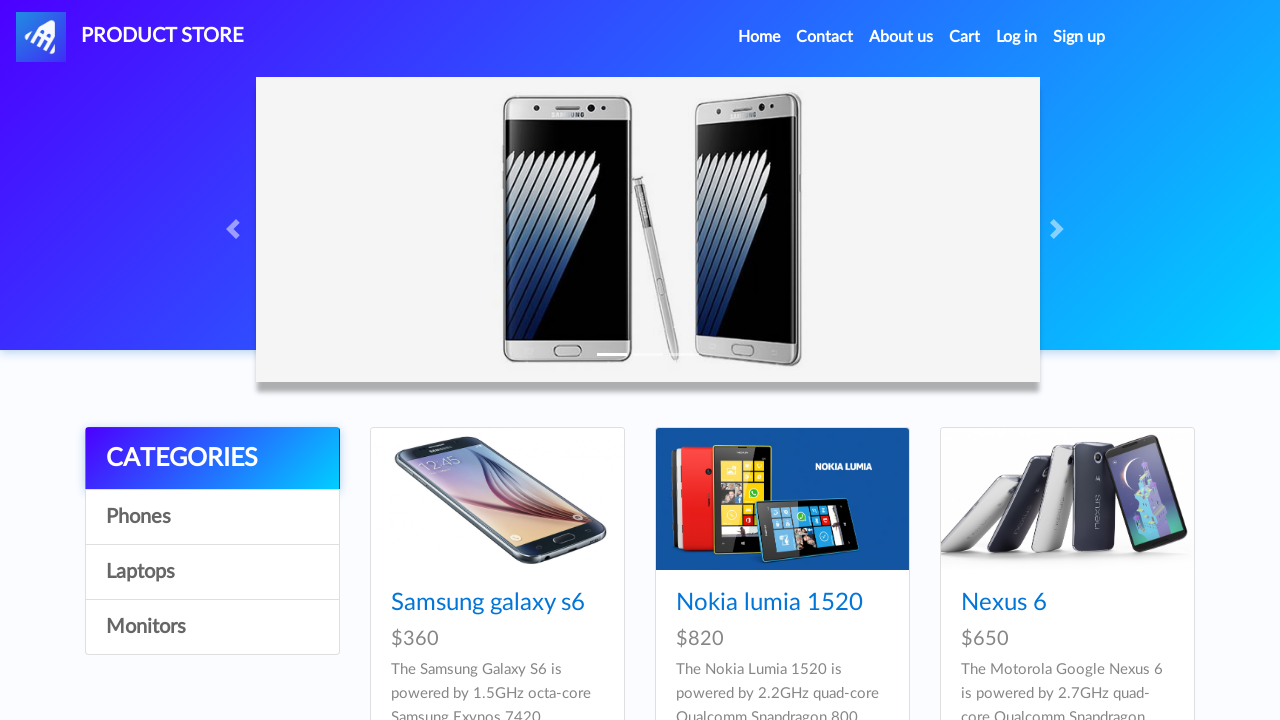

Retrieved current URL
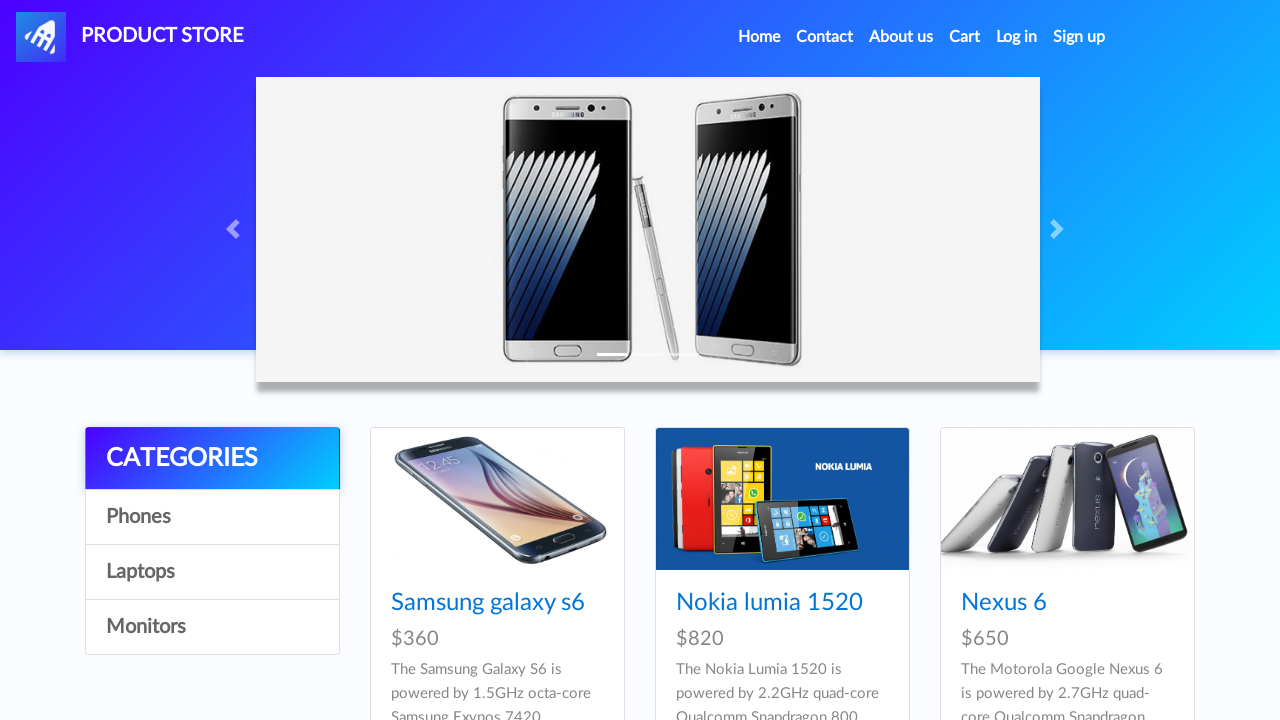

Page title verified as 'STORE'
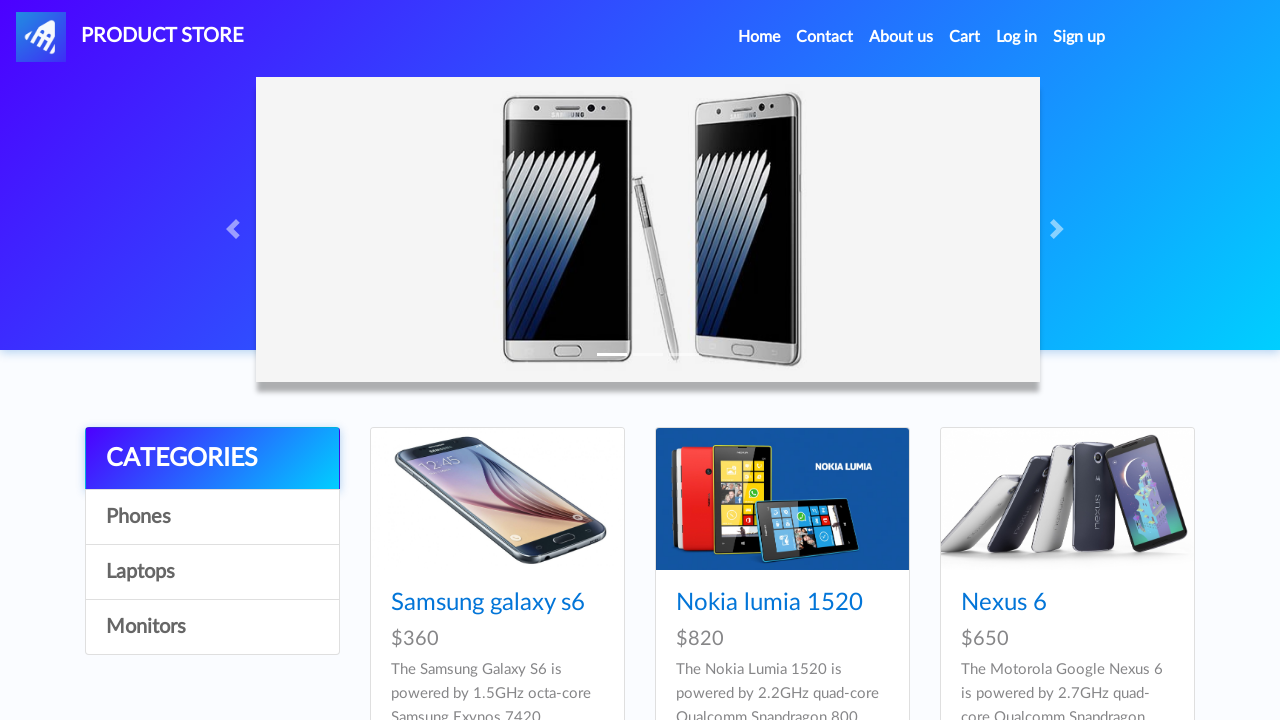

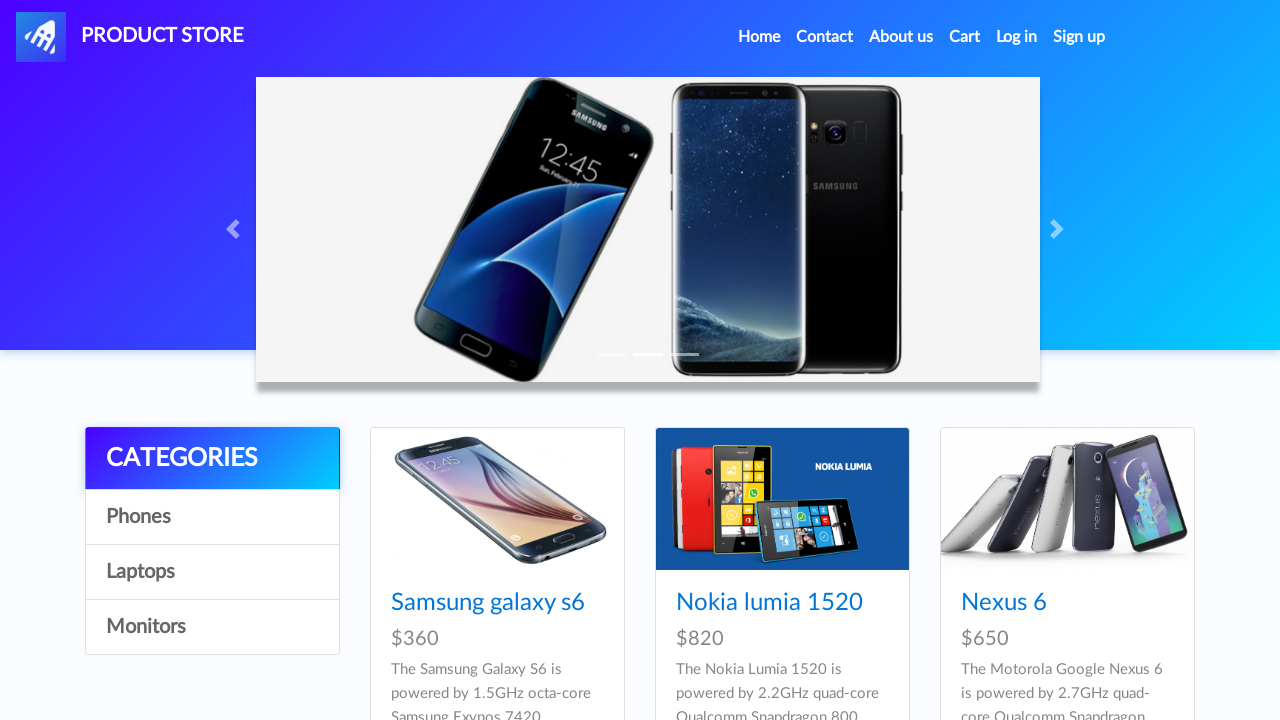